Navigates to an e-commerce playground site

Starting URL: https://ecommerce-playground.lambdatest.io

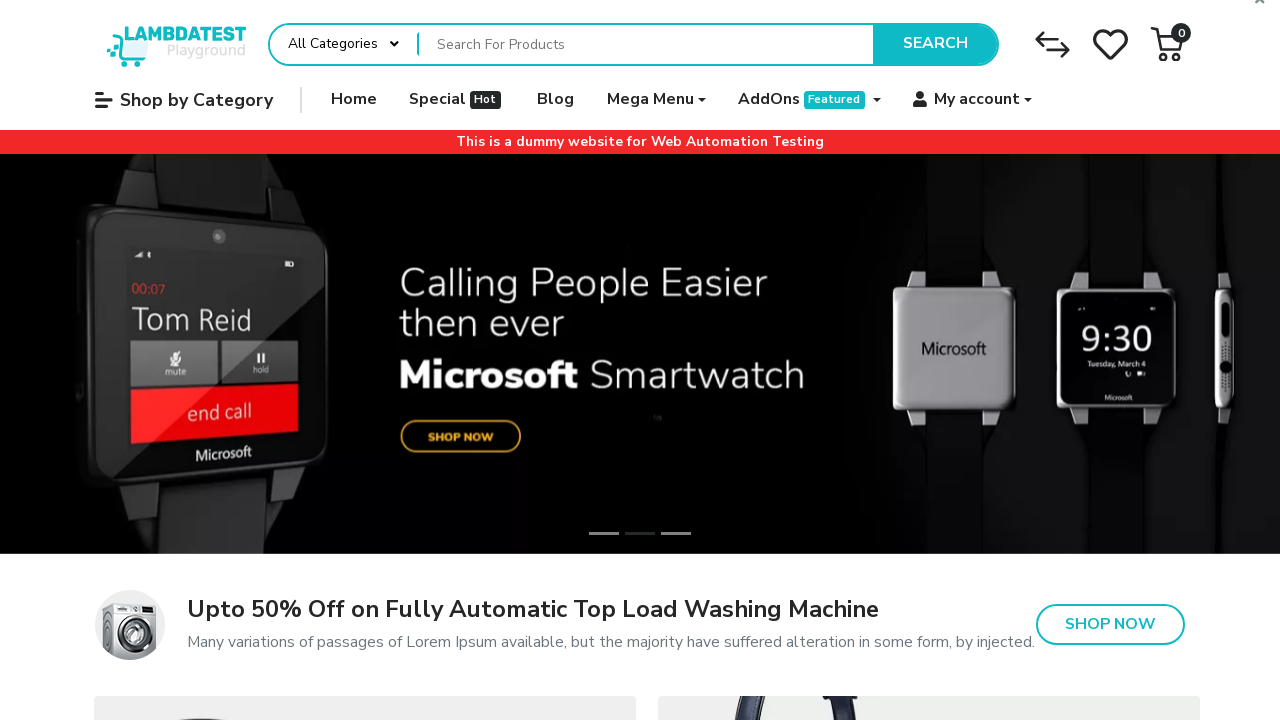

Navigated to e-commerce playground site and waited for DOM content to load
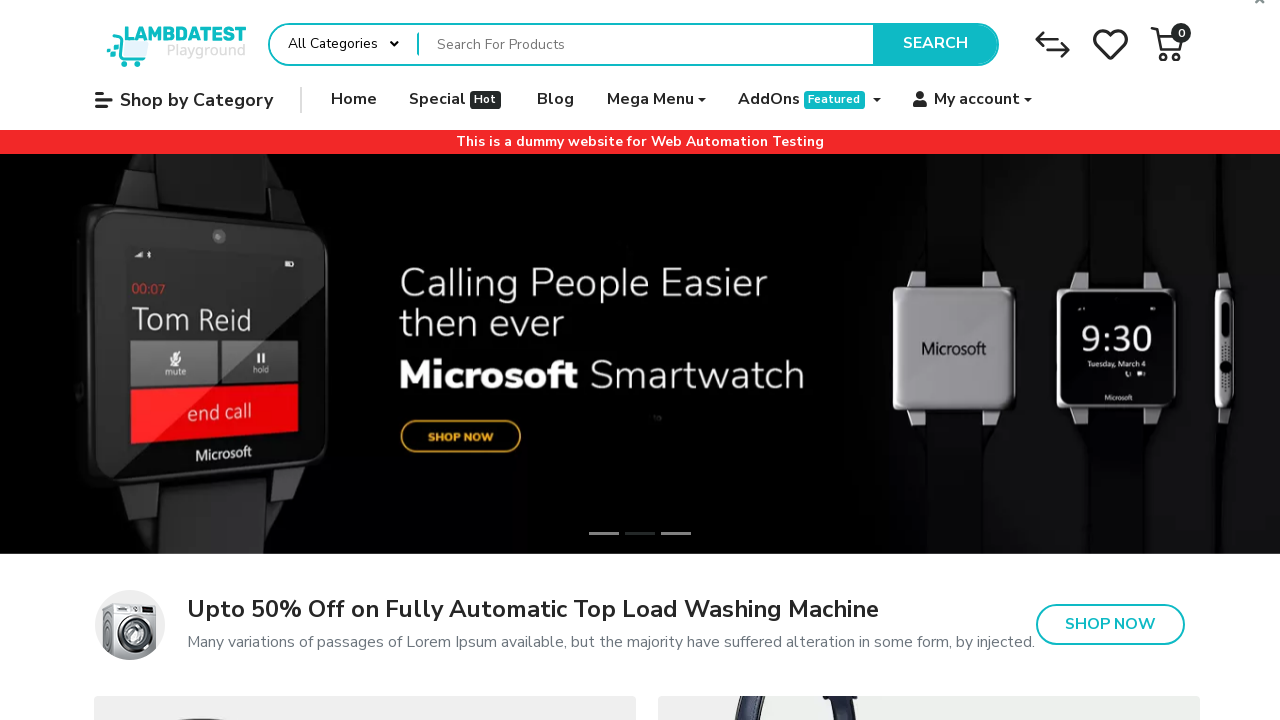

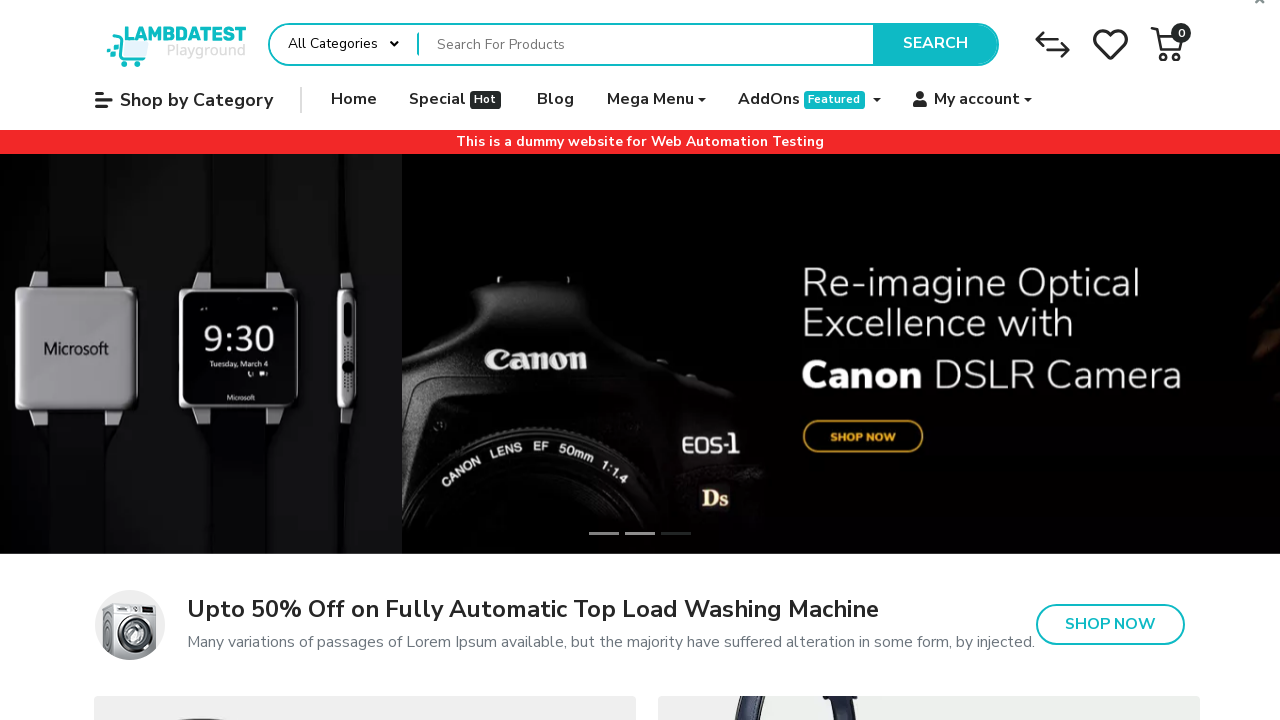